Tests checkbox selection by clicking on checkbox option 1 and verifying it becomes checked

Starting URL: https://www.rahulshettyacademy.com/AutomationPractice/

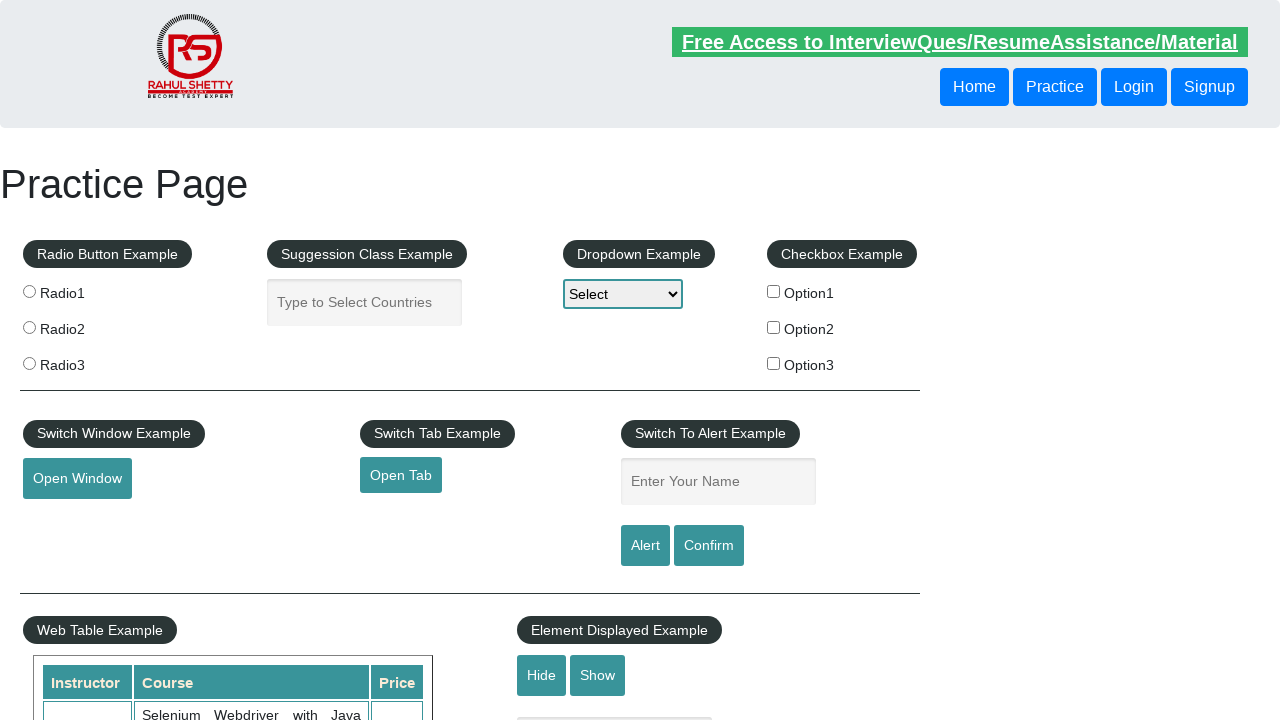

Clicked on checkbox option 1 at (774, 291) on #checkBoxOption1
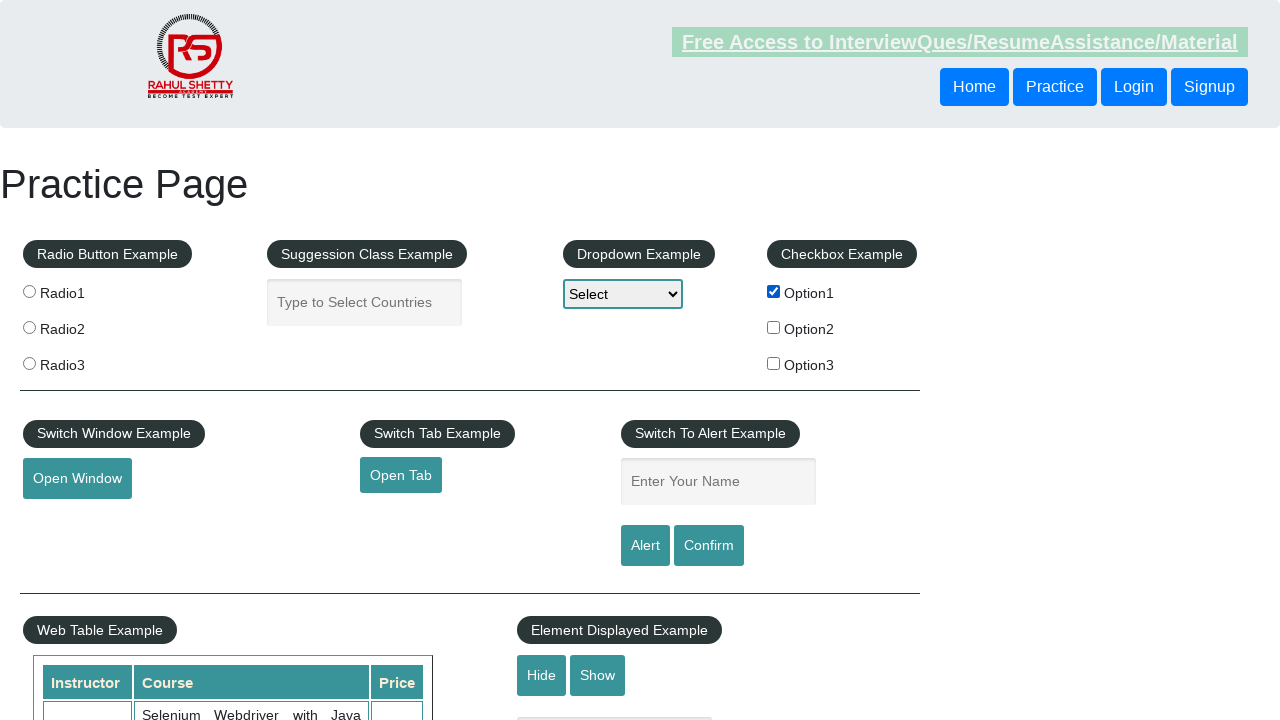

Verified checkbox option 1 is checked
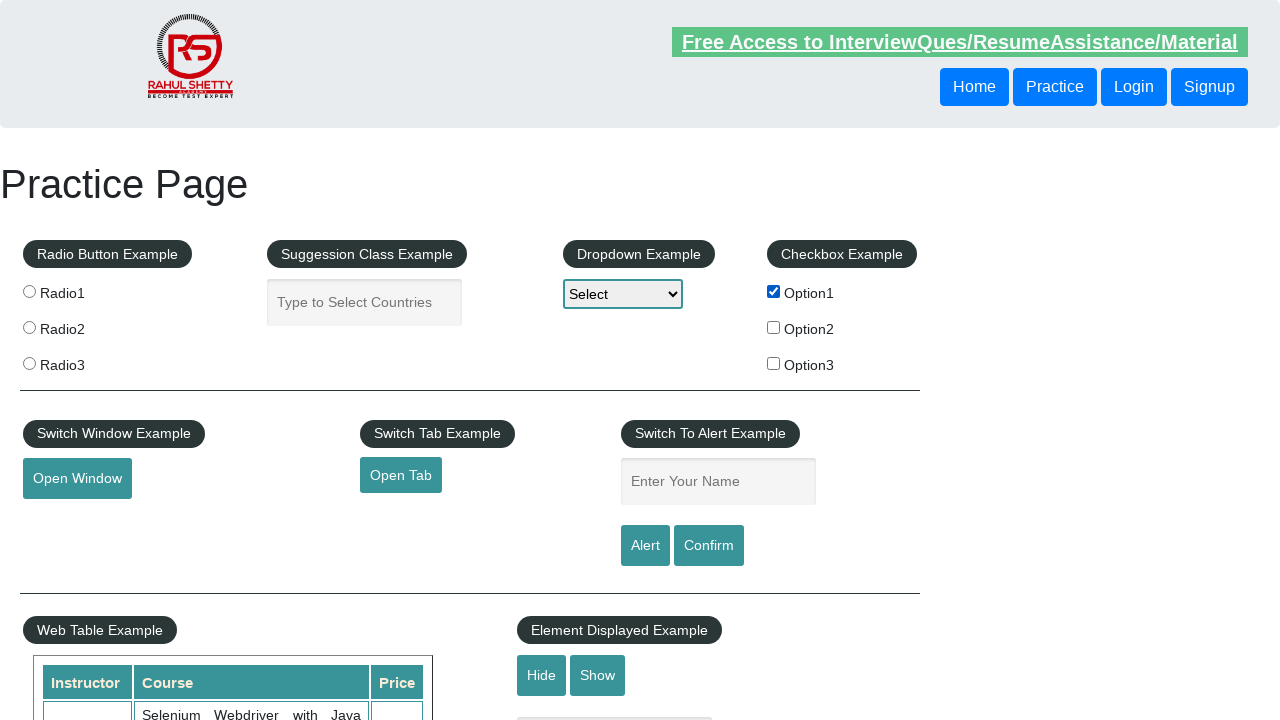

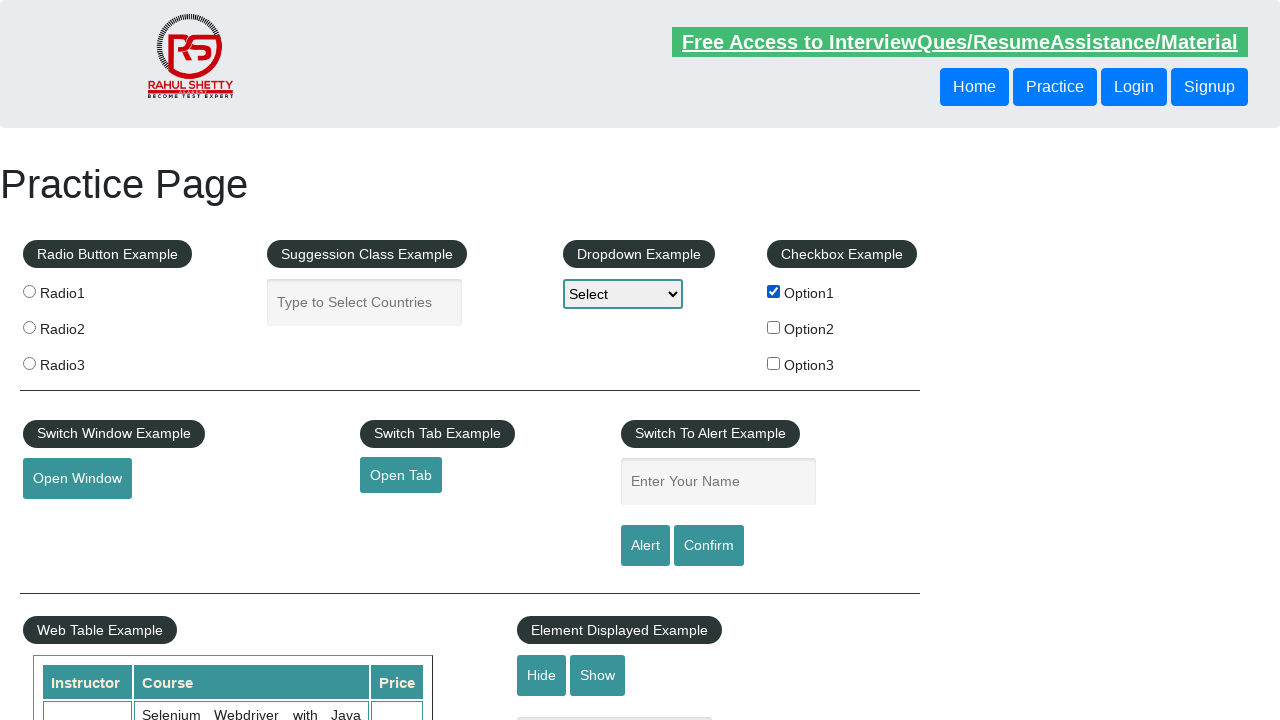